Tests window handling by clicking a social media link that opens in a new window, switching between windows, and verifying page titles

Starting URL: https://etrain.info/in

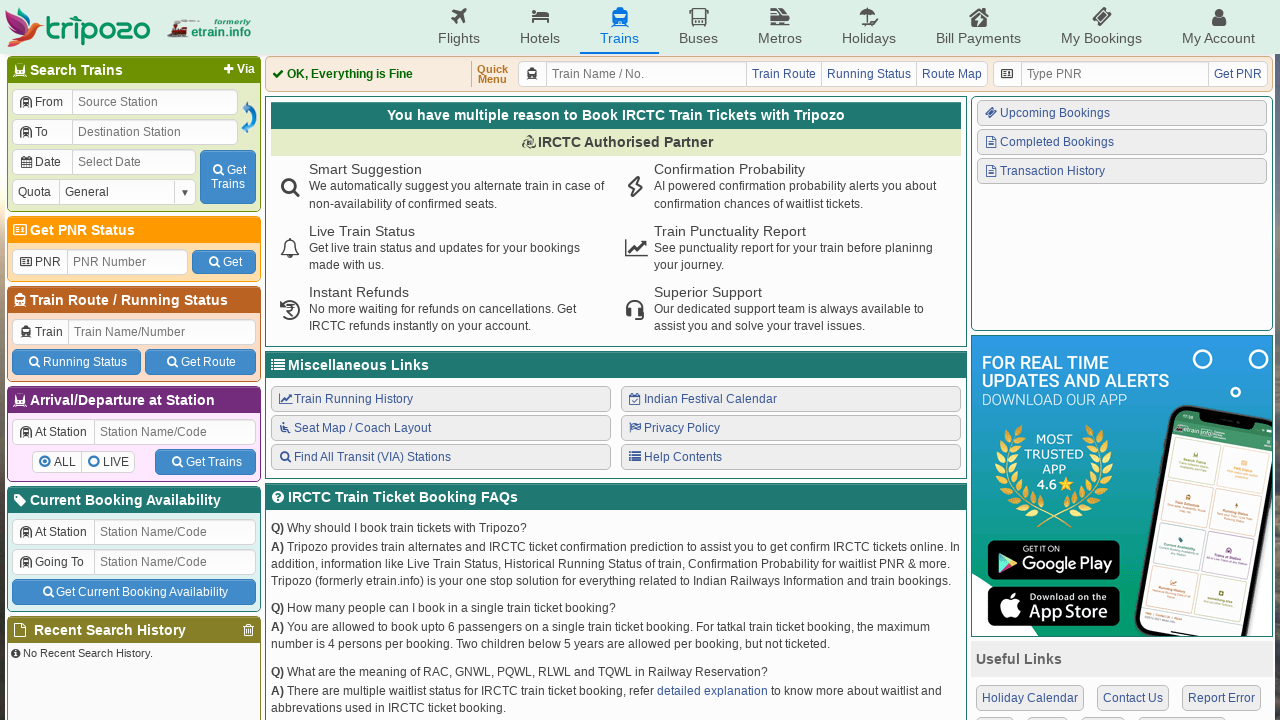

Stored main page context
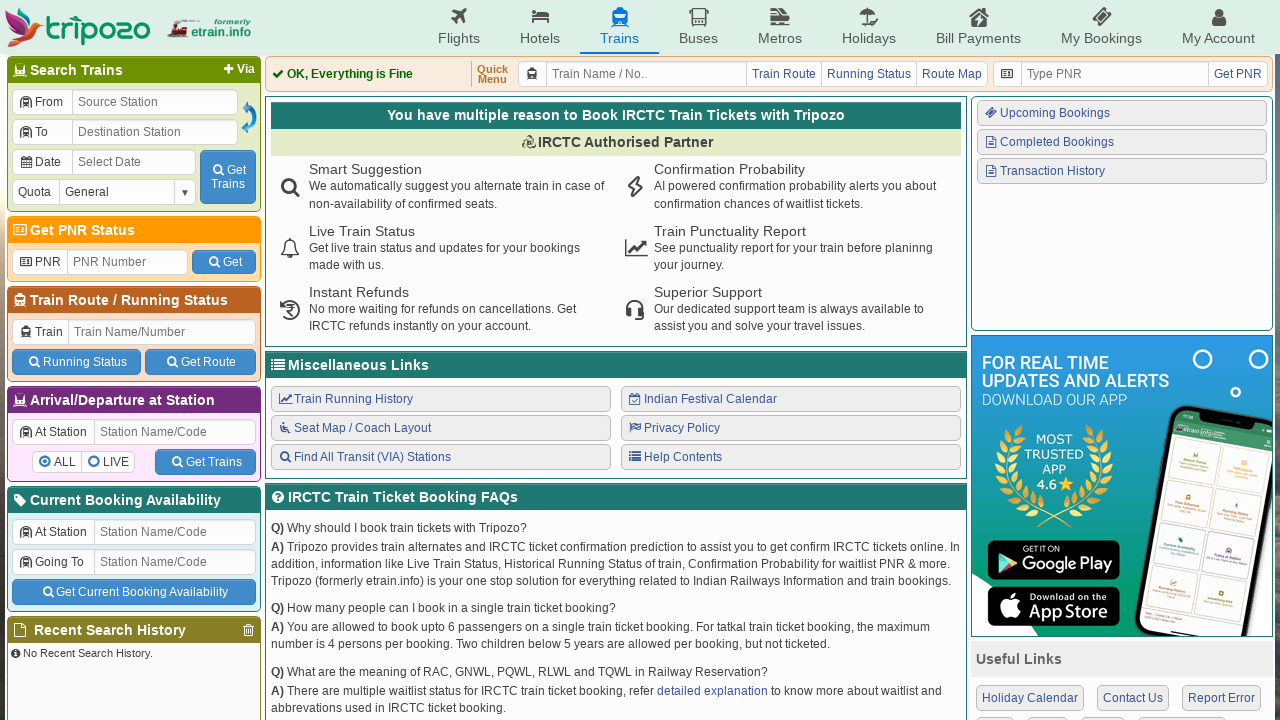

Clicked the 4th social media link (LinkedIn) in Connect With Us section, opening new window at (1116, 536) on xpath=//div[p[text()='Connect With Us']]/div/a[4]
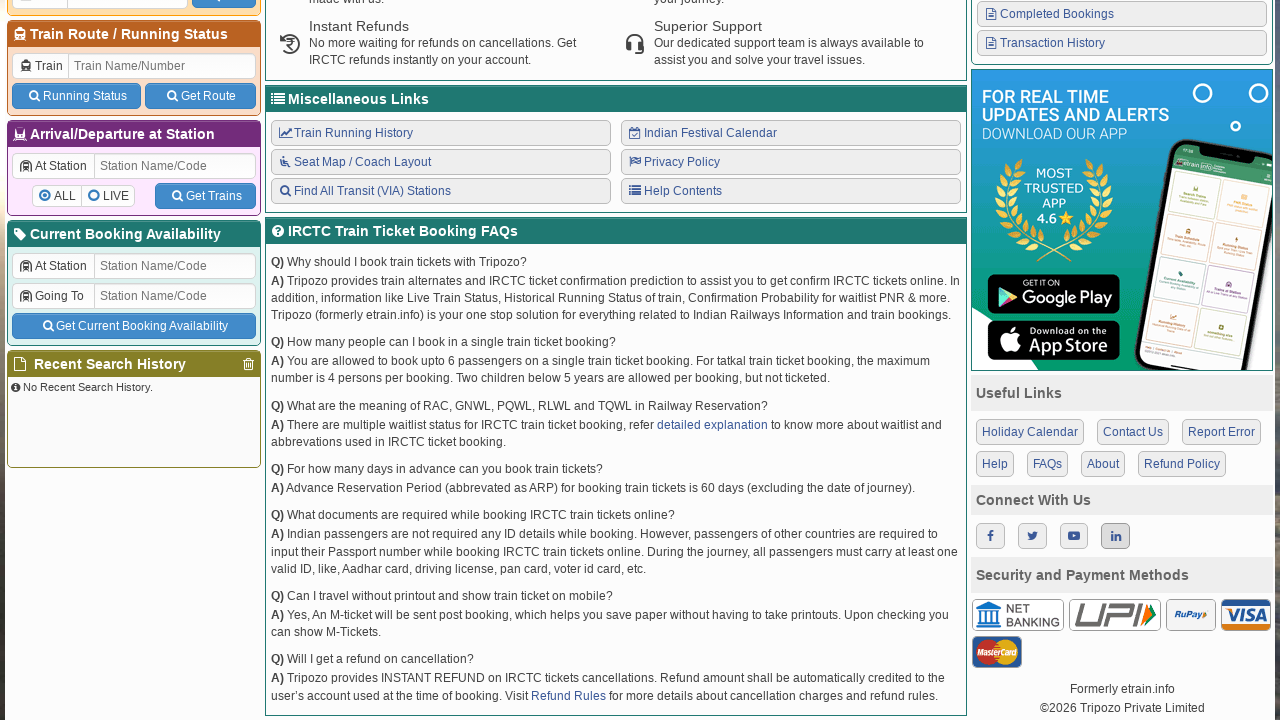

Captured new LinkedIn page window
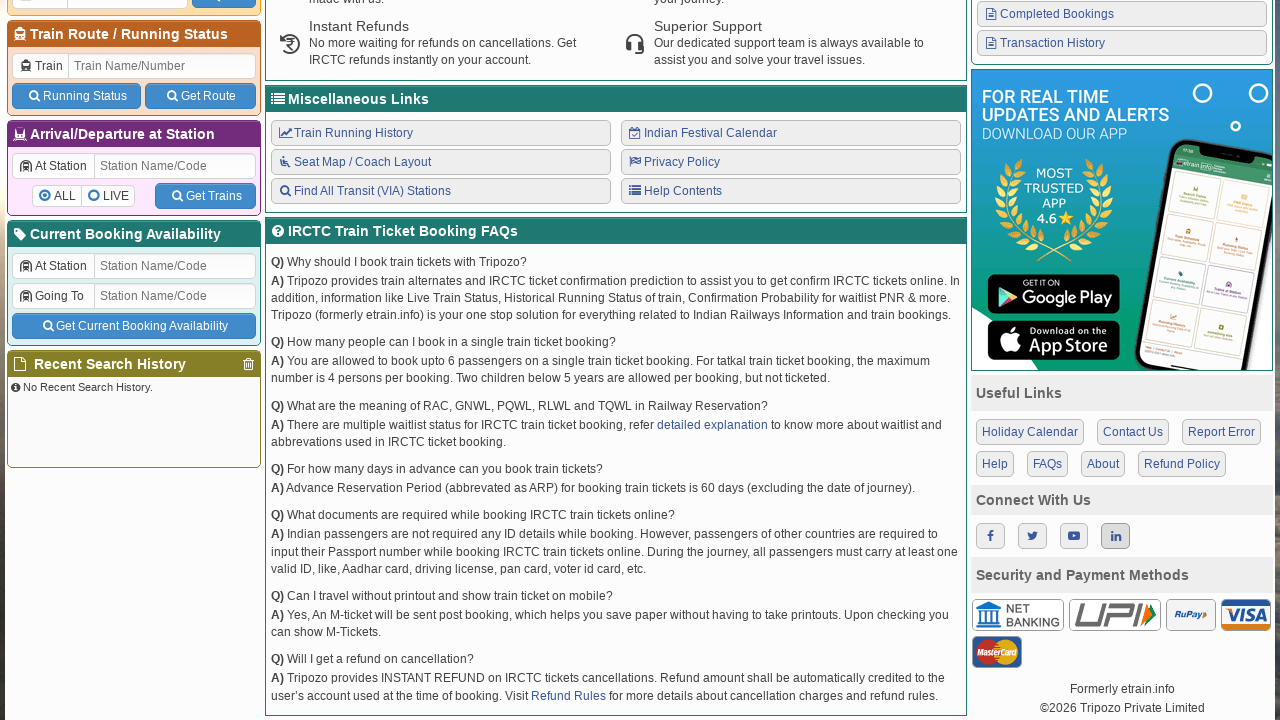

LinkedIn page fully loaded
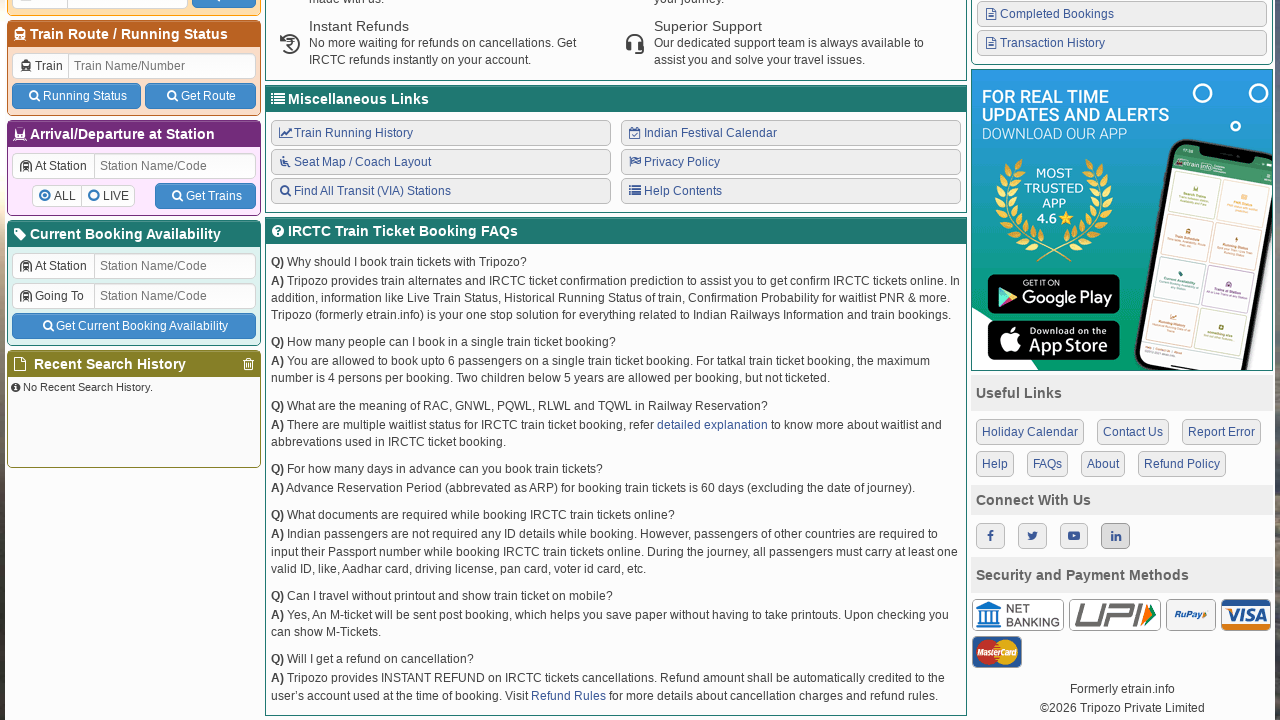

Retrieved LinkedIn page title: 
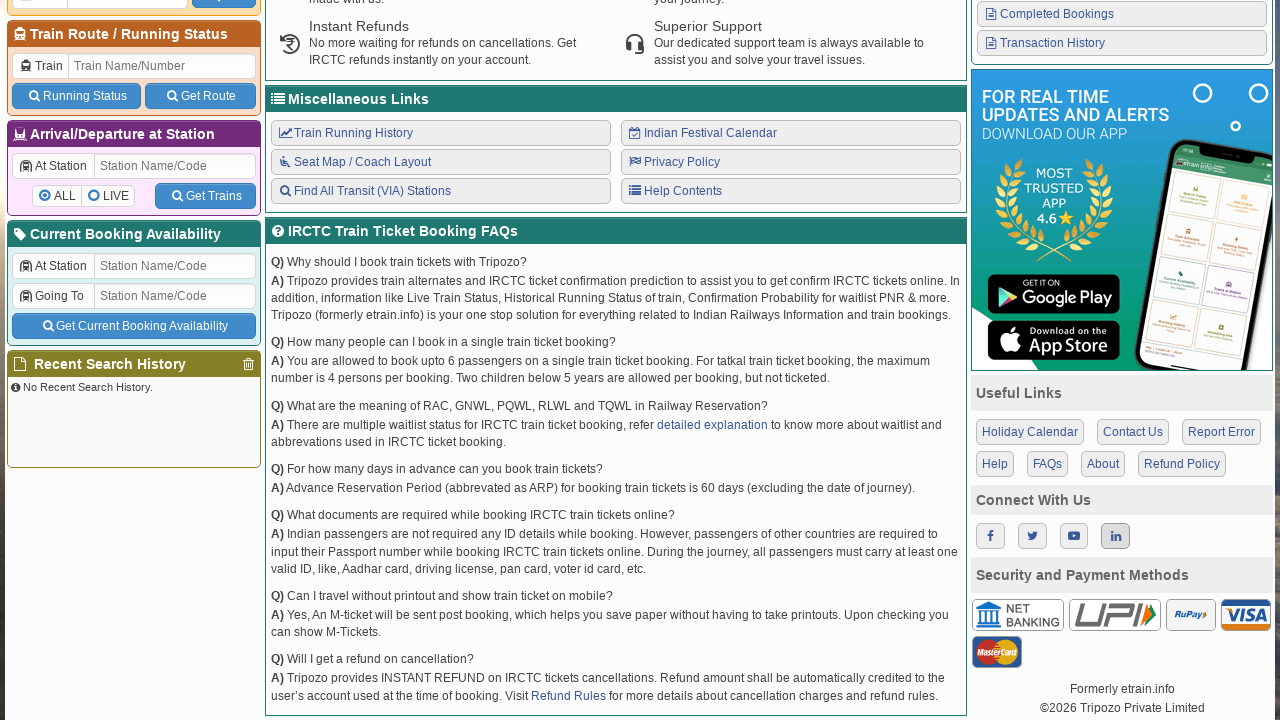

Retrieved LinkedIn page URL: chrome-error://chromewebdata/
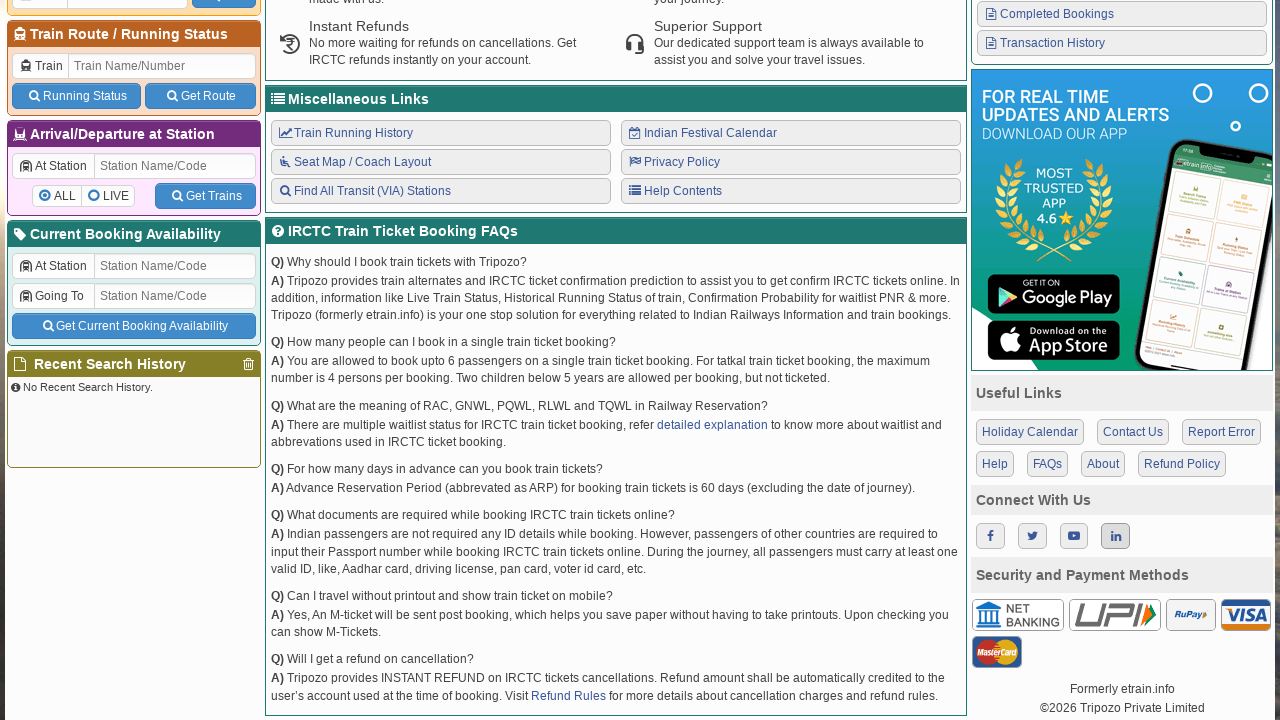

Retrieved main page title: Indian Railways Reservation Enquiry, IRCTC Booking, PNR Status, Live Running Status, Running History, Schedule, Route Map, Confirmation Chances, Arrival/Departure, Fare, Indian Rail - etrain.info : Complete Railway Information
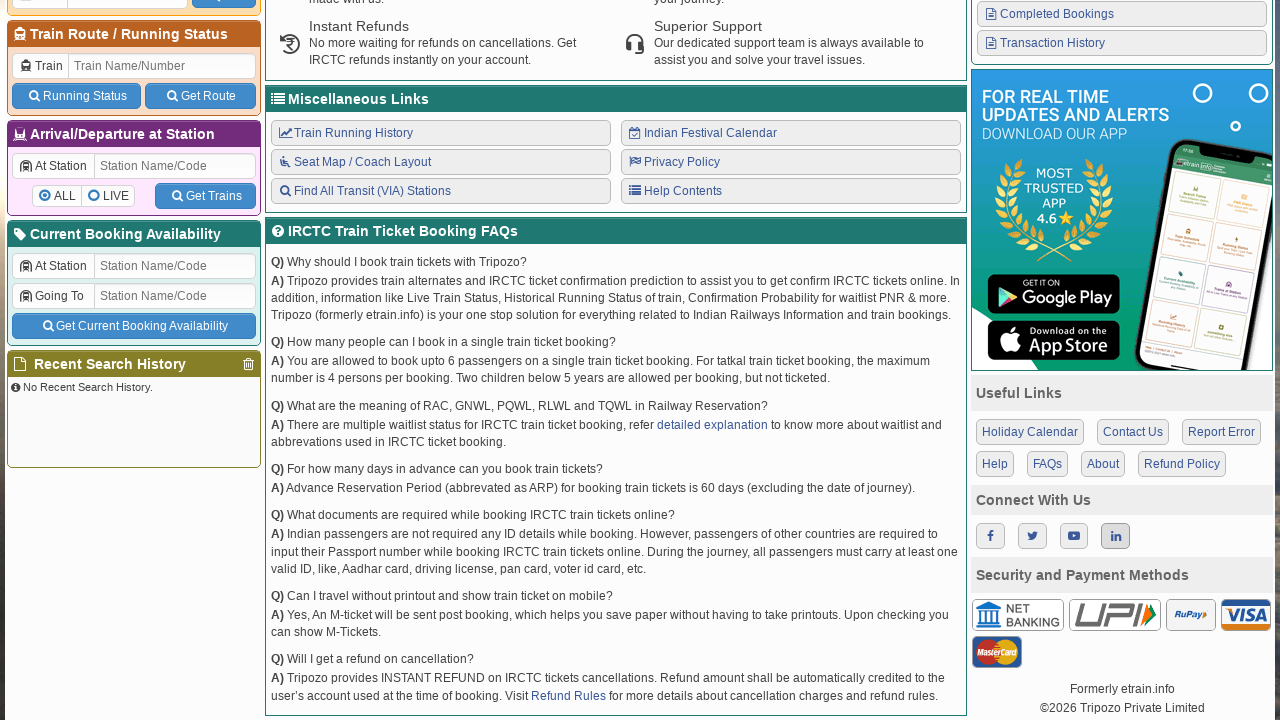

Retrieved main page URL: https://etrain.info/in
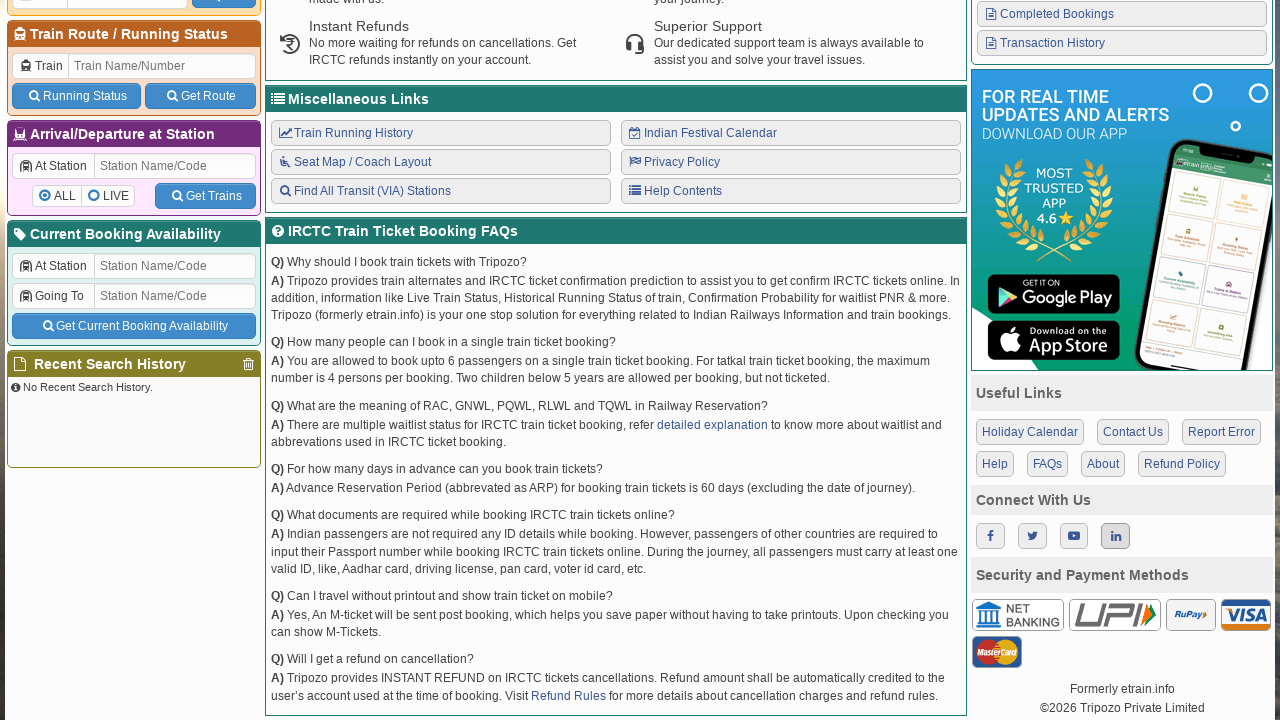

Closed the LinkedIn window, switched back to main page
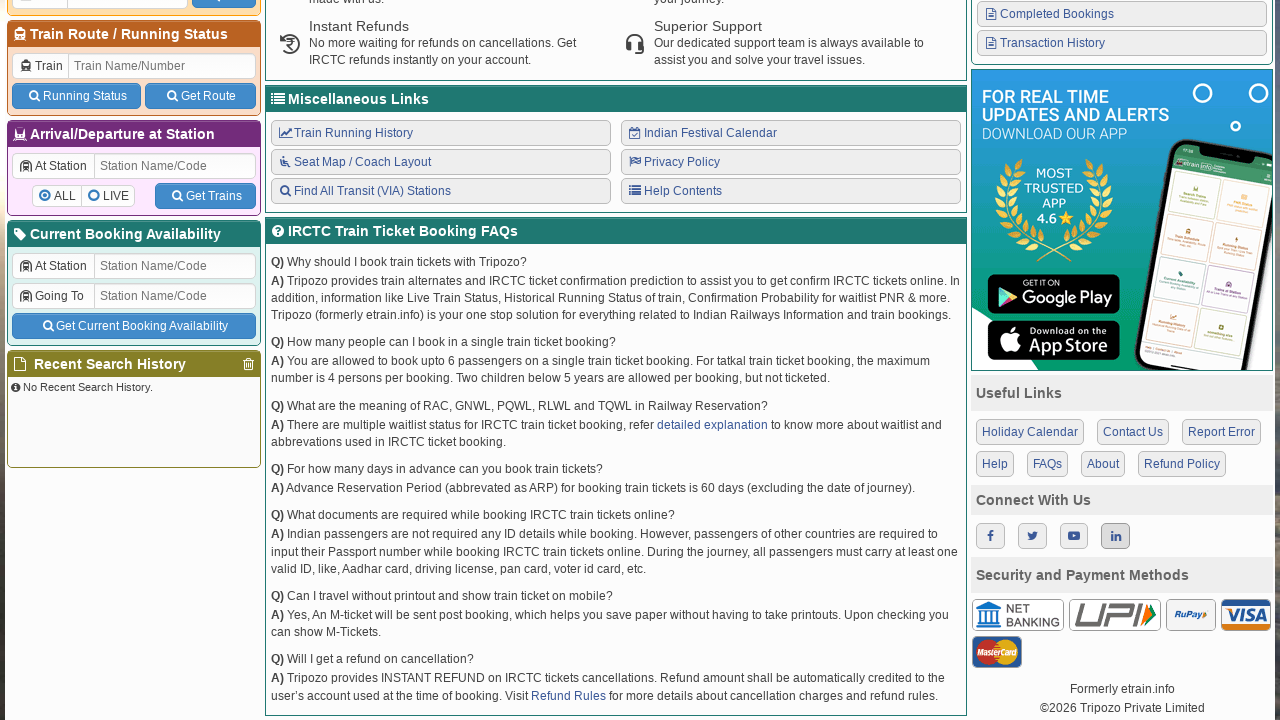

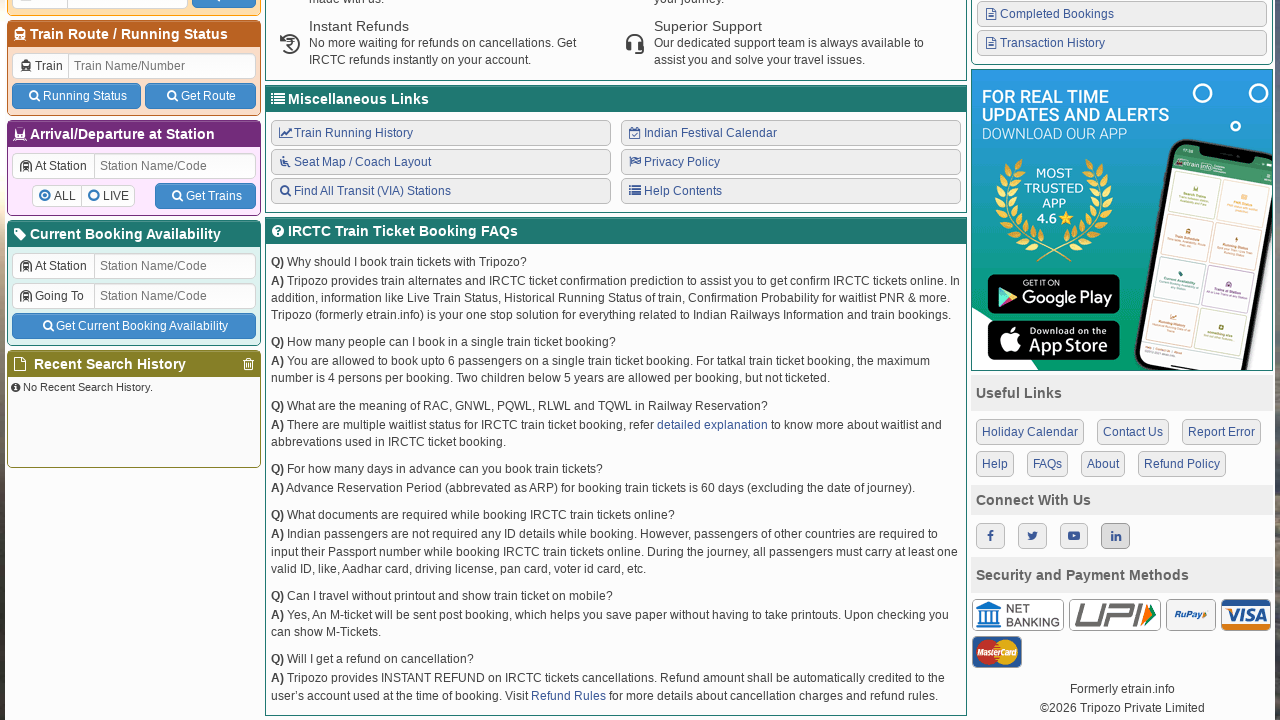